Tests the Sample App form validation by clicking the login button with empty username and password fields, expecting an invalid credentials message

Starting URL: http://uitestingplayground.com/

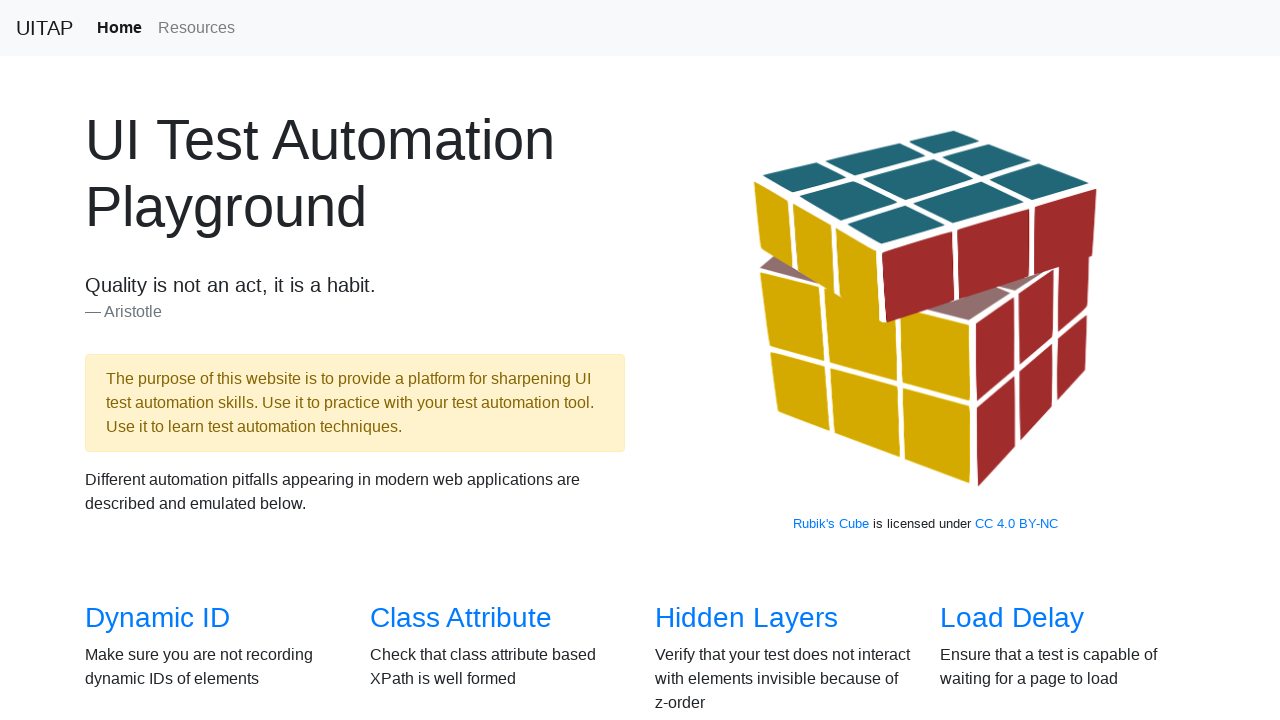

Clicked on Sample App link at (446, 360) on text=Sample App
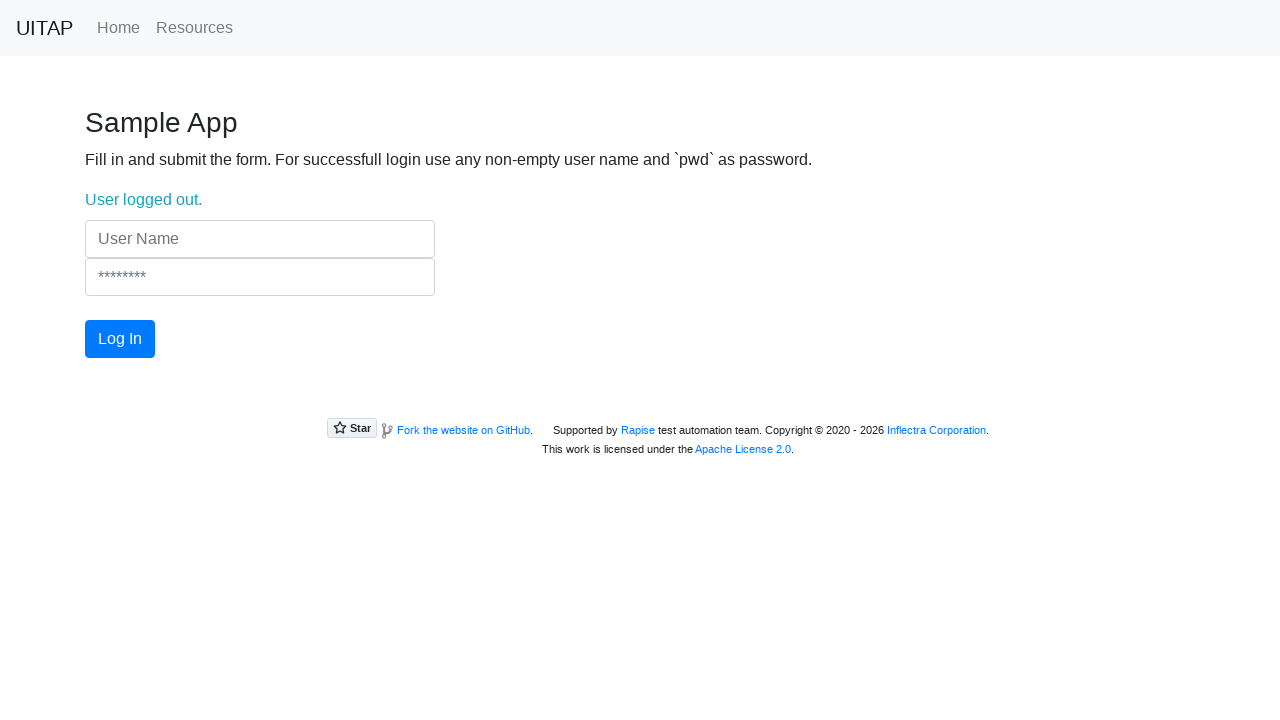

Clicked login button with empty username and password fields at (120, 339) on button.btn.btn-primary
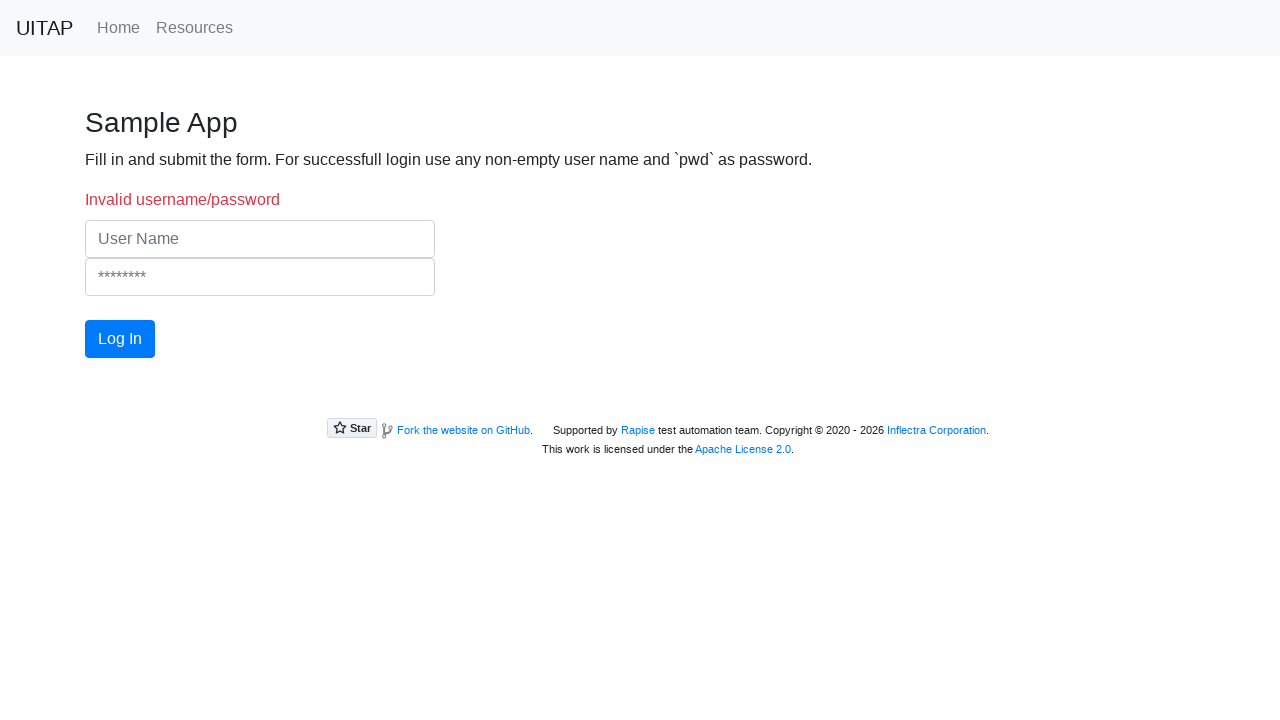

Invalid credentials error message appeared
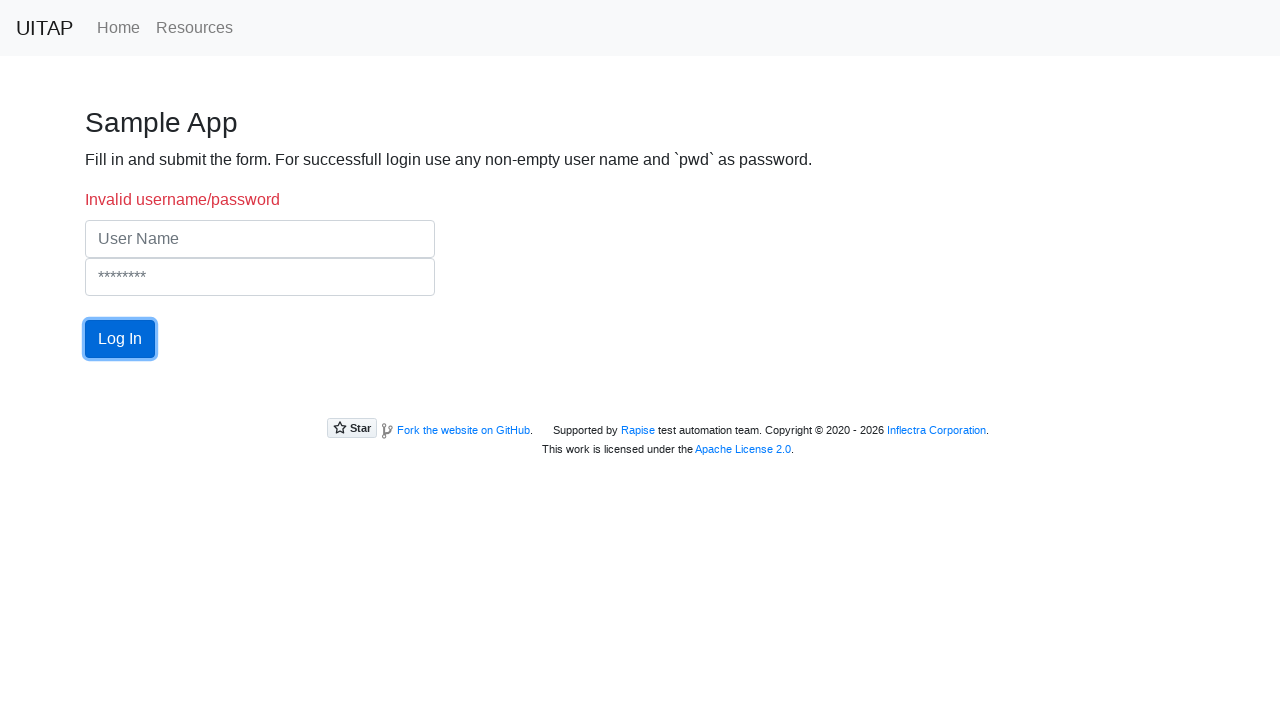

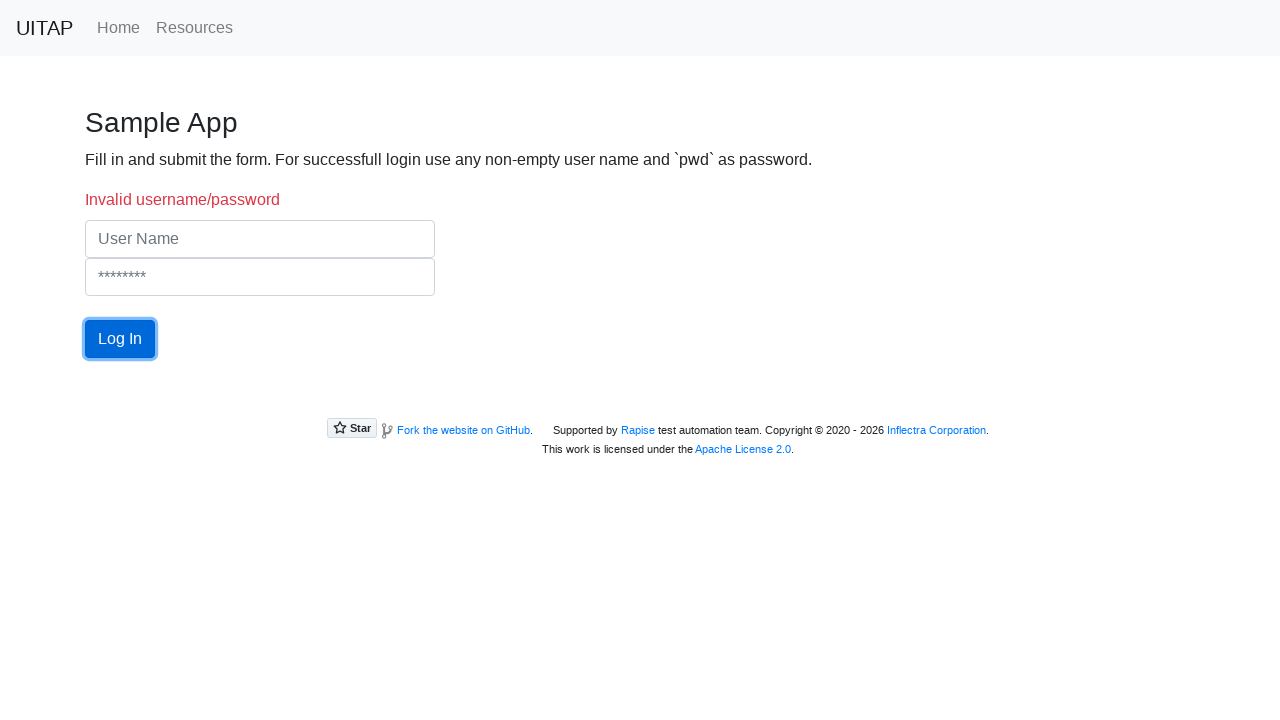